Tests JavaScript Confirm dialog handling by clicking a button that triggers a confirm dialog and dismissing it (clicking Cancel)

Starting URL: https://the-internet.herokuapp.com/javascript_alerts

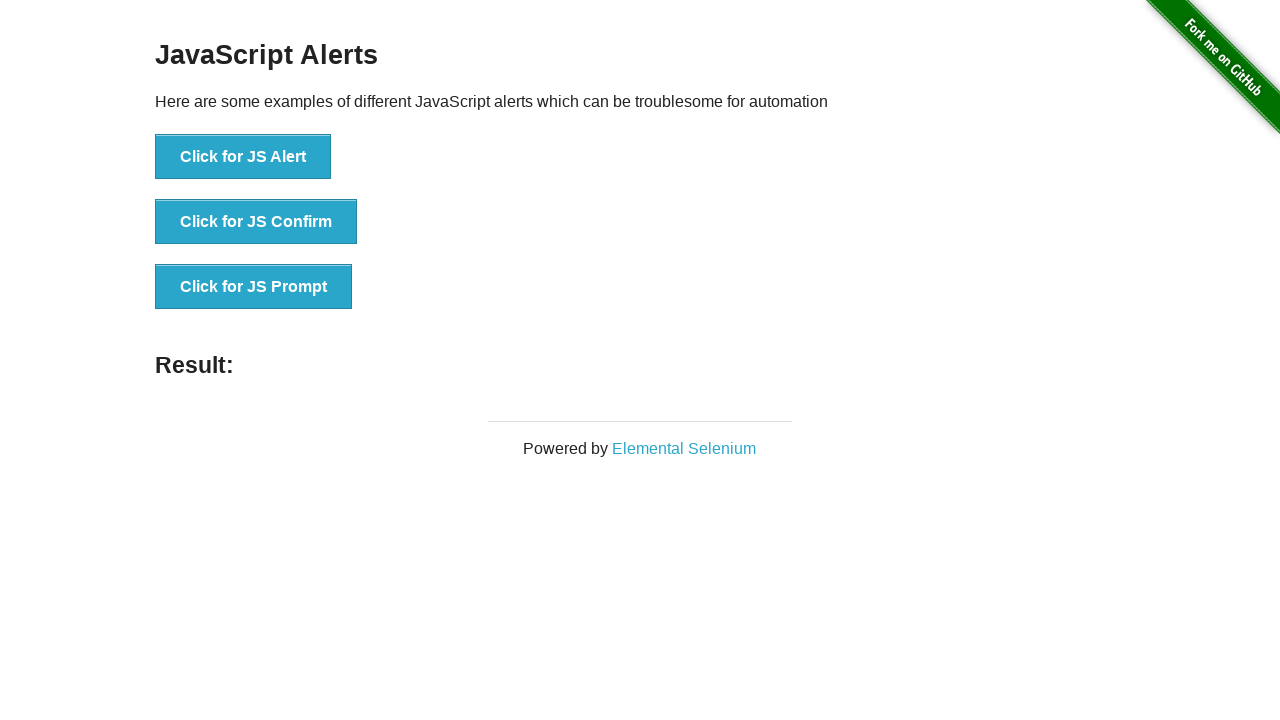

Set up dialog handler to dismiss confirm dialog
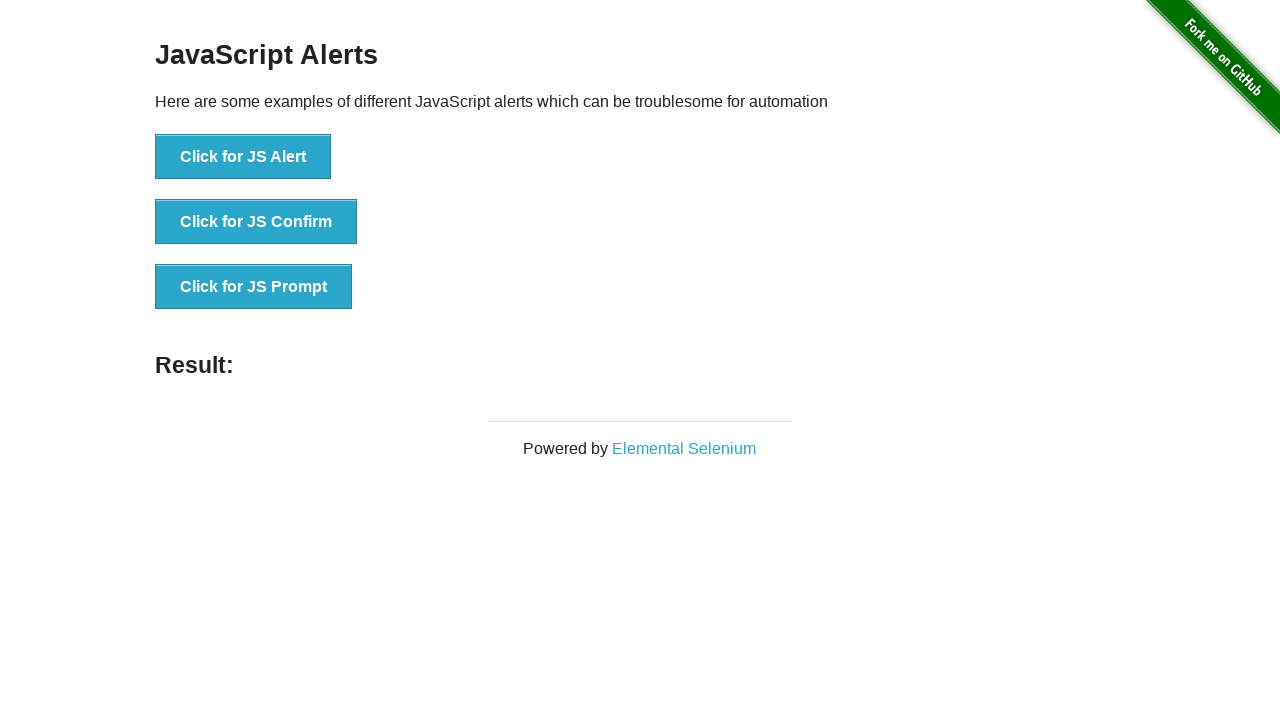

Clicked button to trigger JavaScript Confirm dialog at (256, 222) on xpath=//button[@onclick='jsConfirm()']
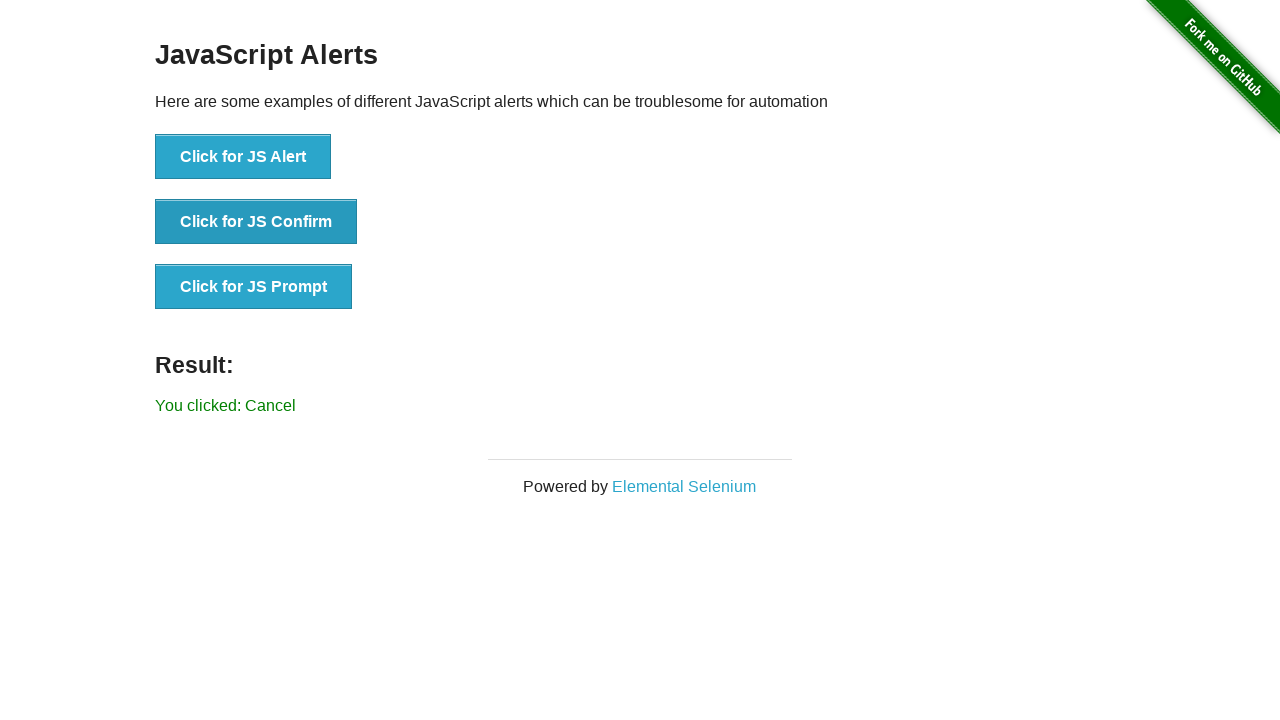

Confirm dialog was dismissed and result element loaded
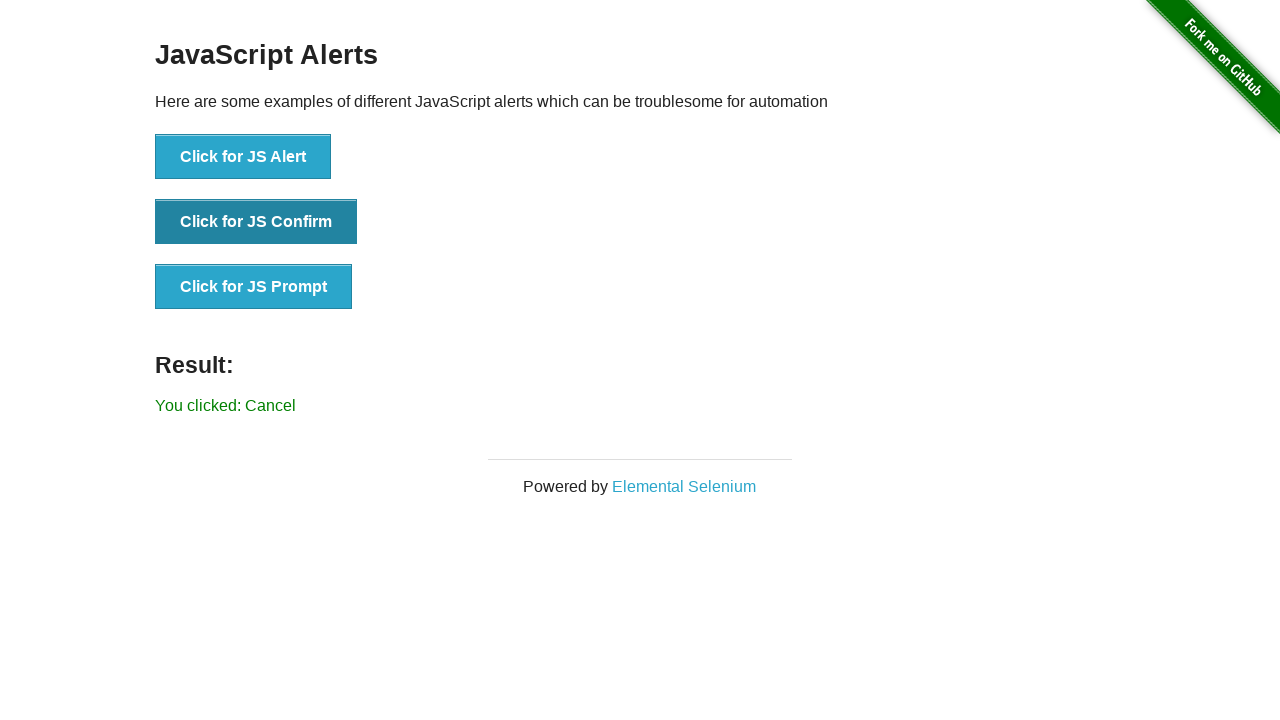

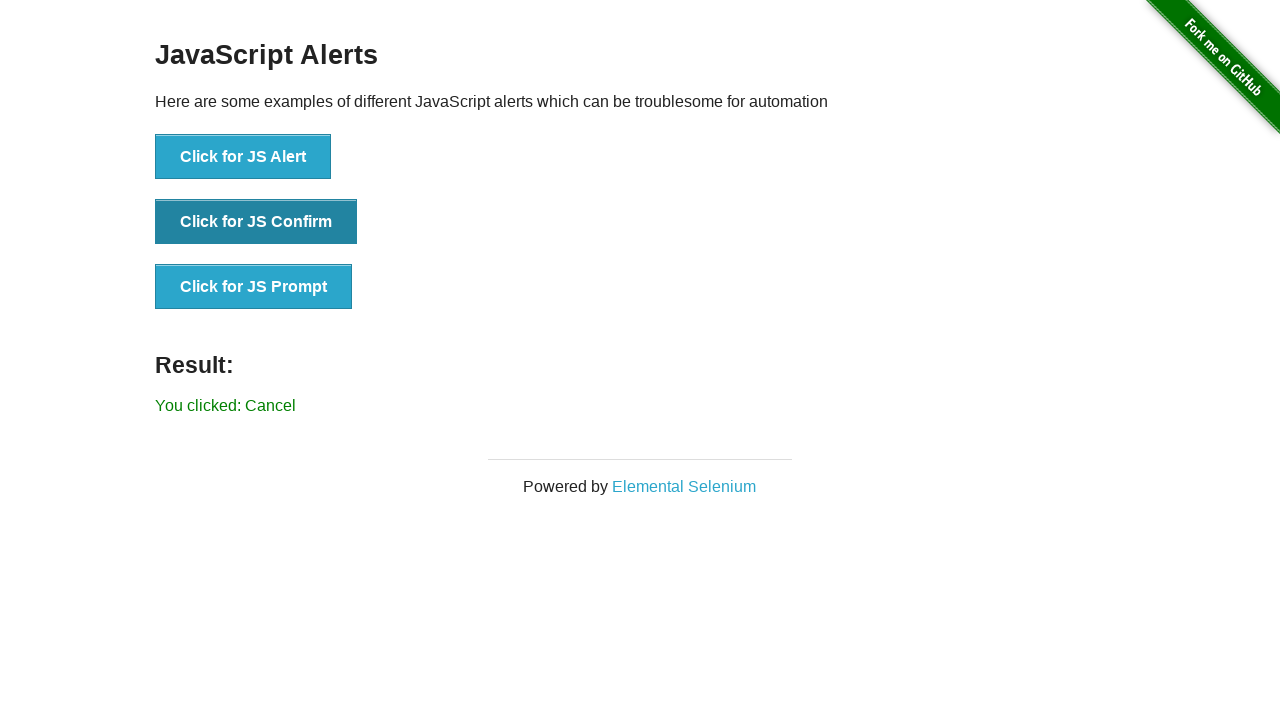